Solves a math captcha by extracting a value from an image attribute, calculating the result, and submitting a form with the answer along with checkbox and radio button selections

Starting URL: http://suninjuly.github.io/get_attribute.html

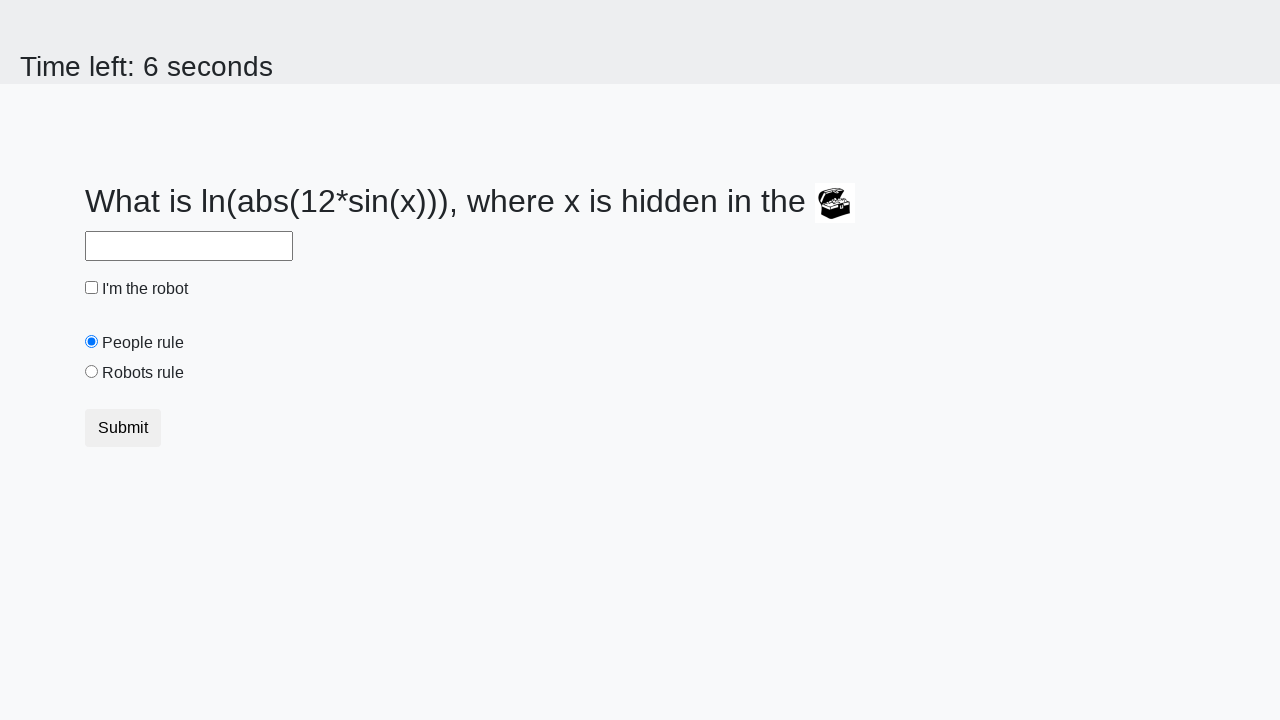

Located the treasure image element
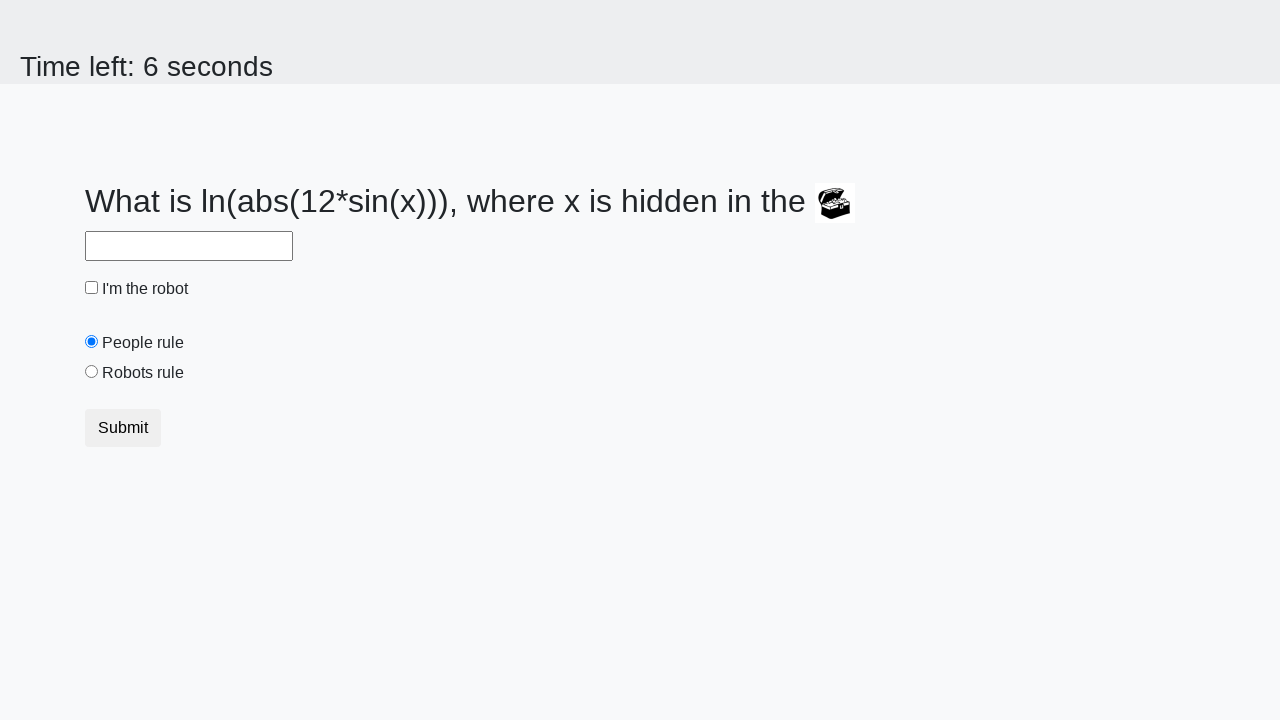

Extracted valuex attribute from treasure image
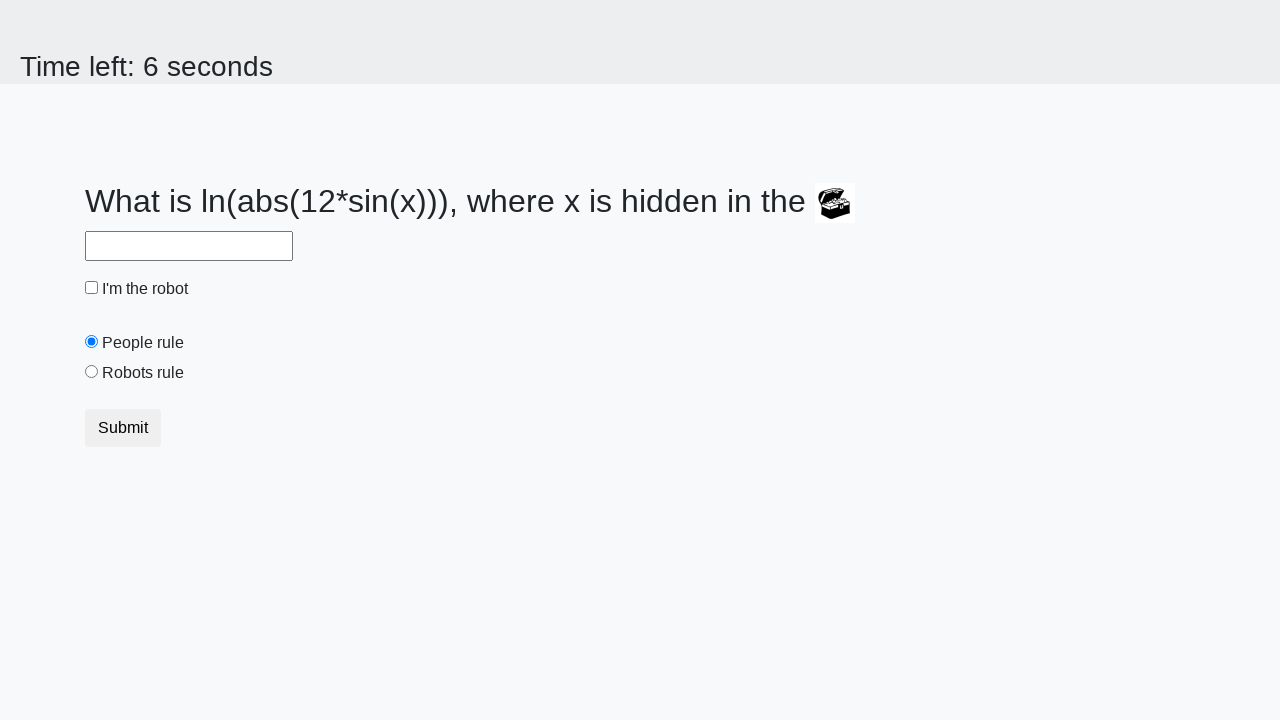

Calculated math captcha answer using logarithmic formula
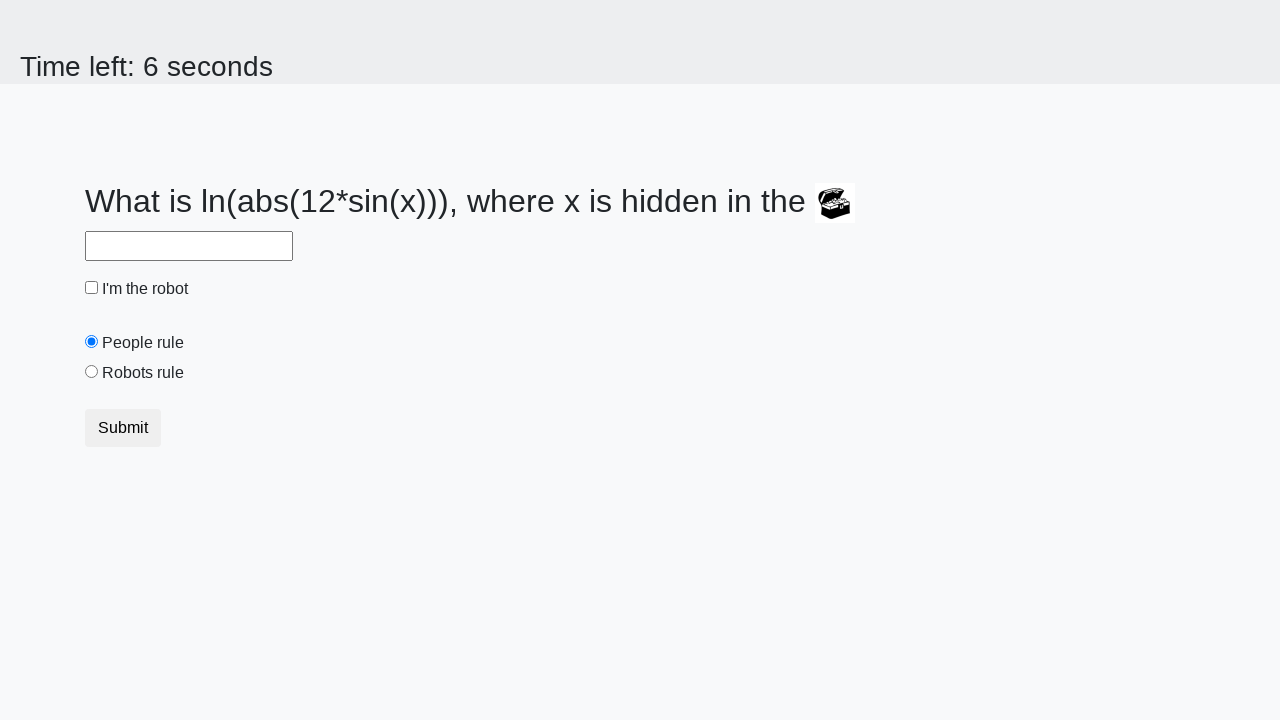

Filled answer field with calculated result on #answer
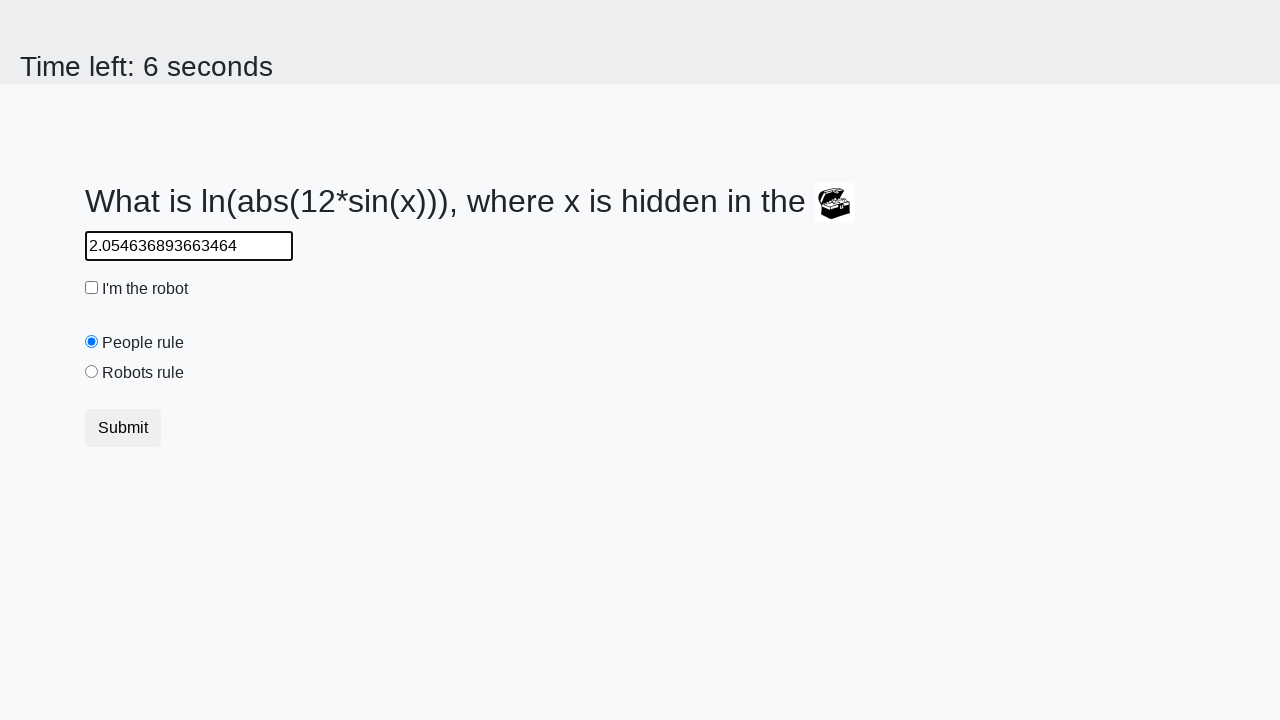

Clicked checkbox to enable agreement at (92, 288) on input[type='checkbox']
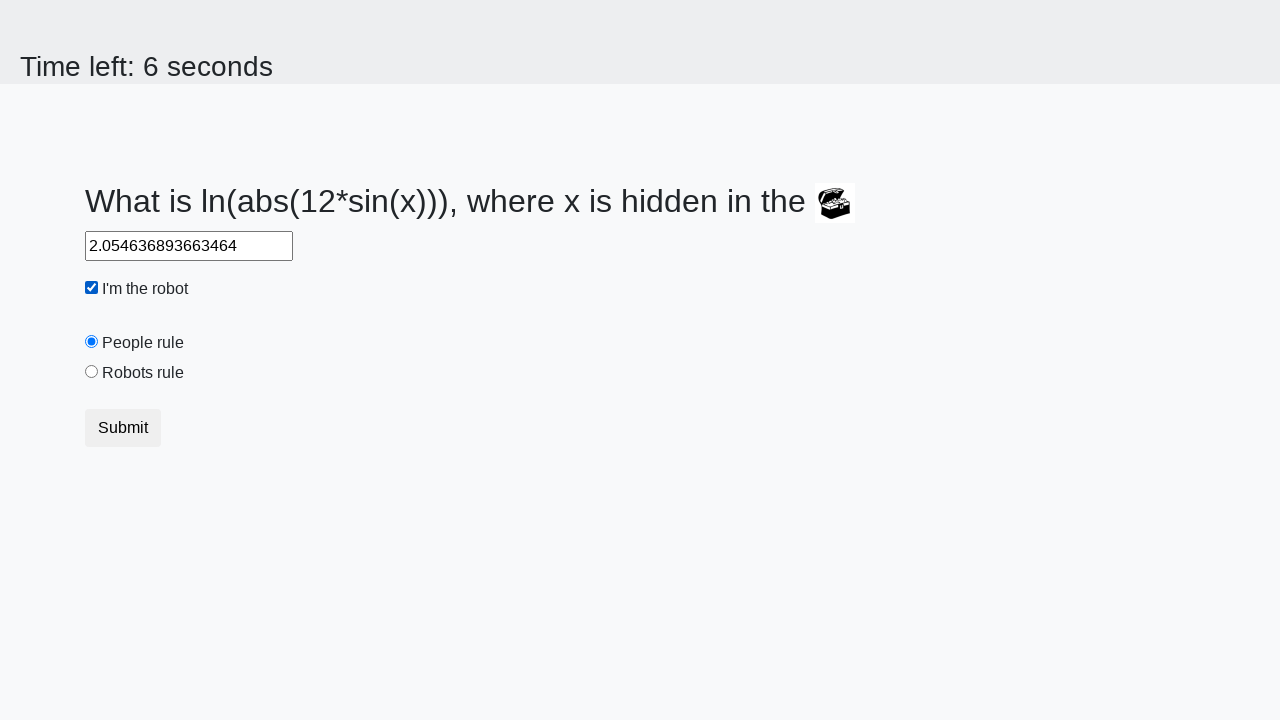

Selected 'robots' radio button option at (92, 372) on input[value='robots']
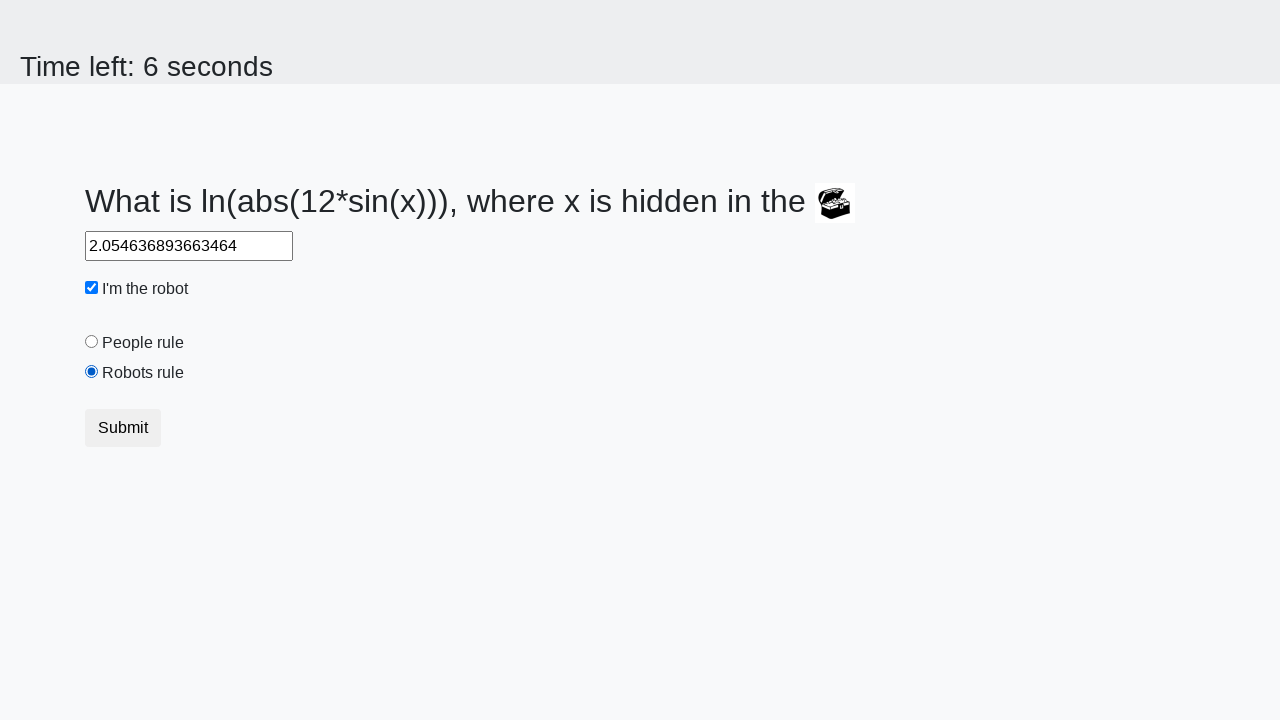

Clicked submit button to submit form at (123, 428) on button[type='submit']
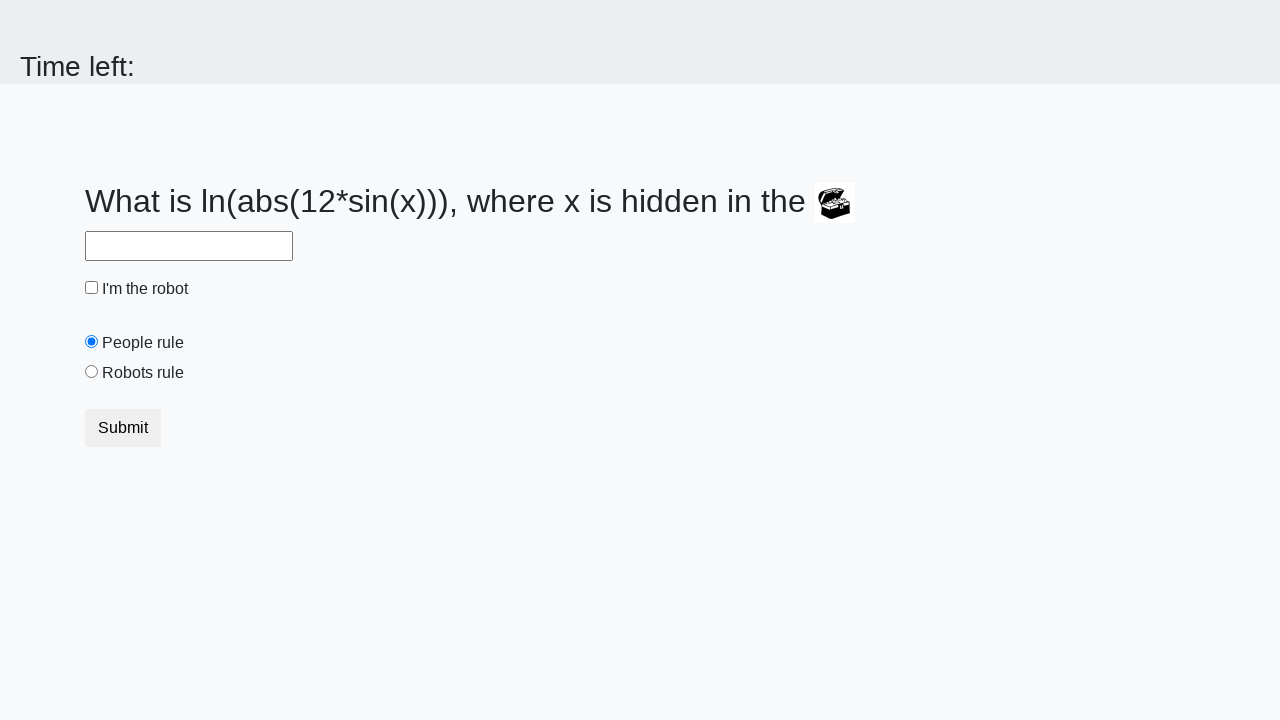

Waited 1 second for form submission result
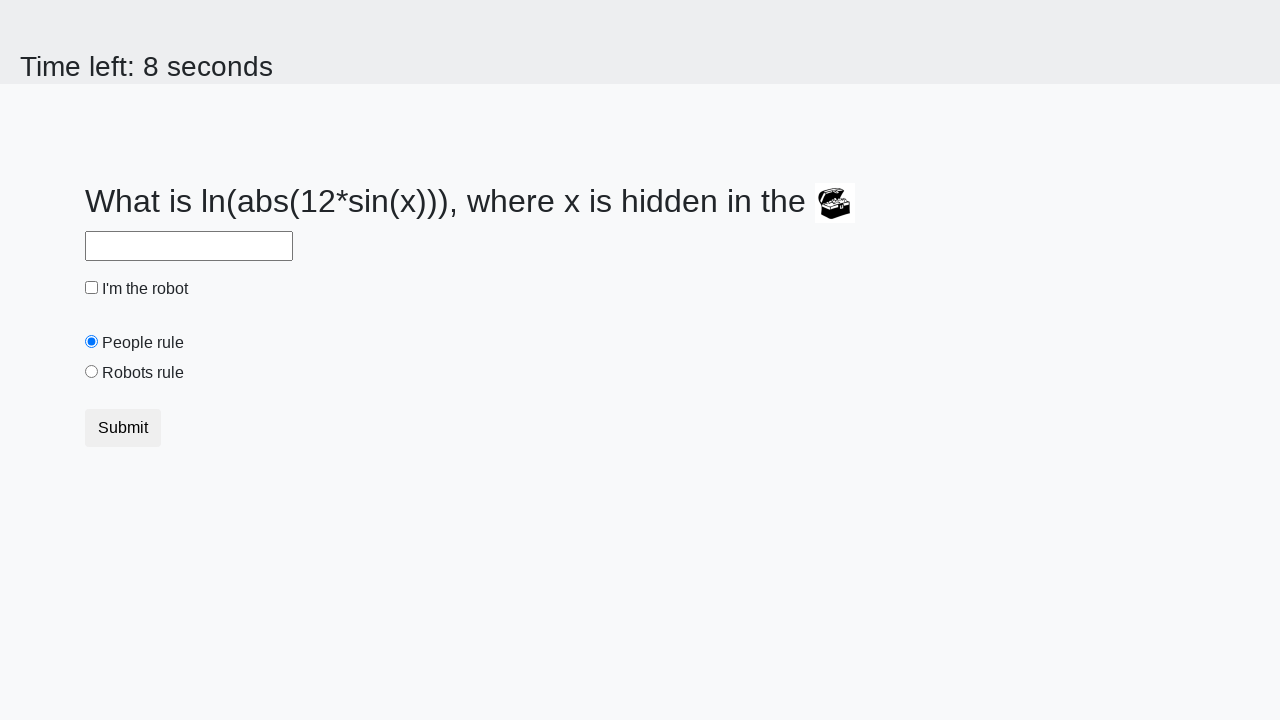

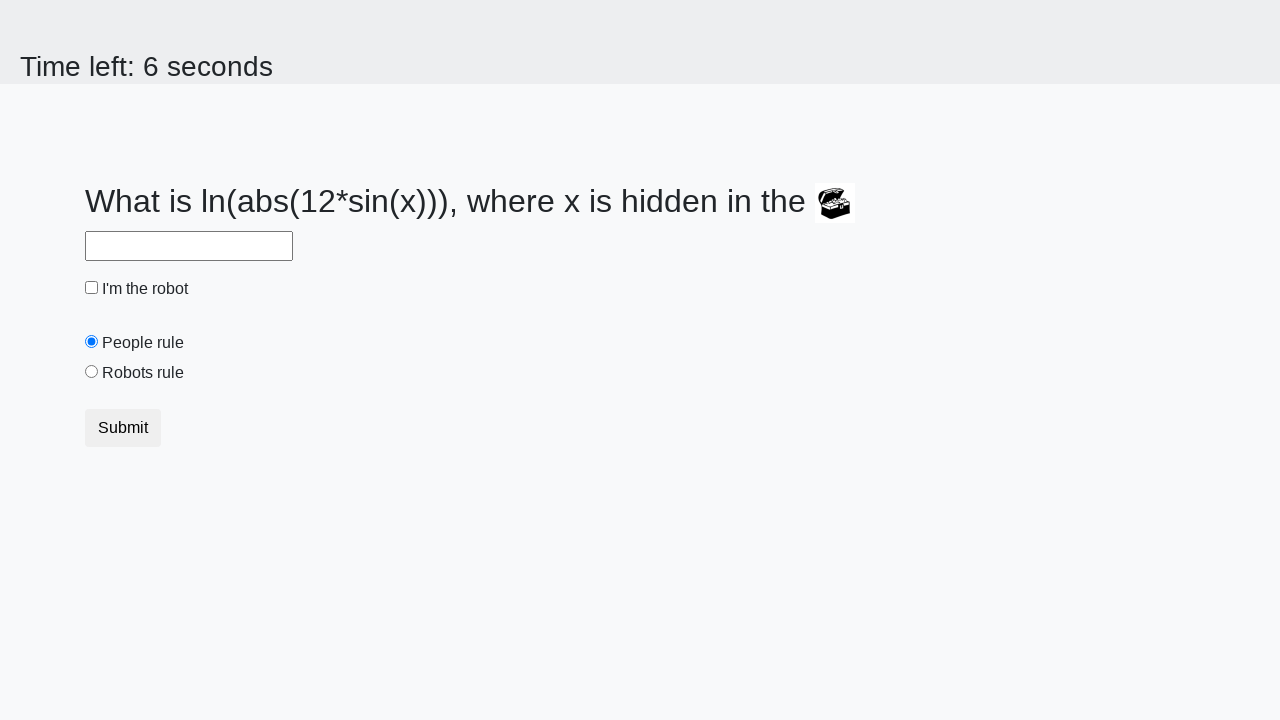